Tests that clicking filter links highlights the currently applied filter

Starting URL: https://demo.playwright.dev/todomvc

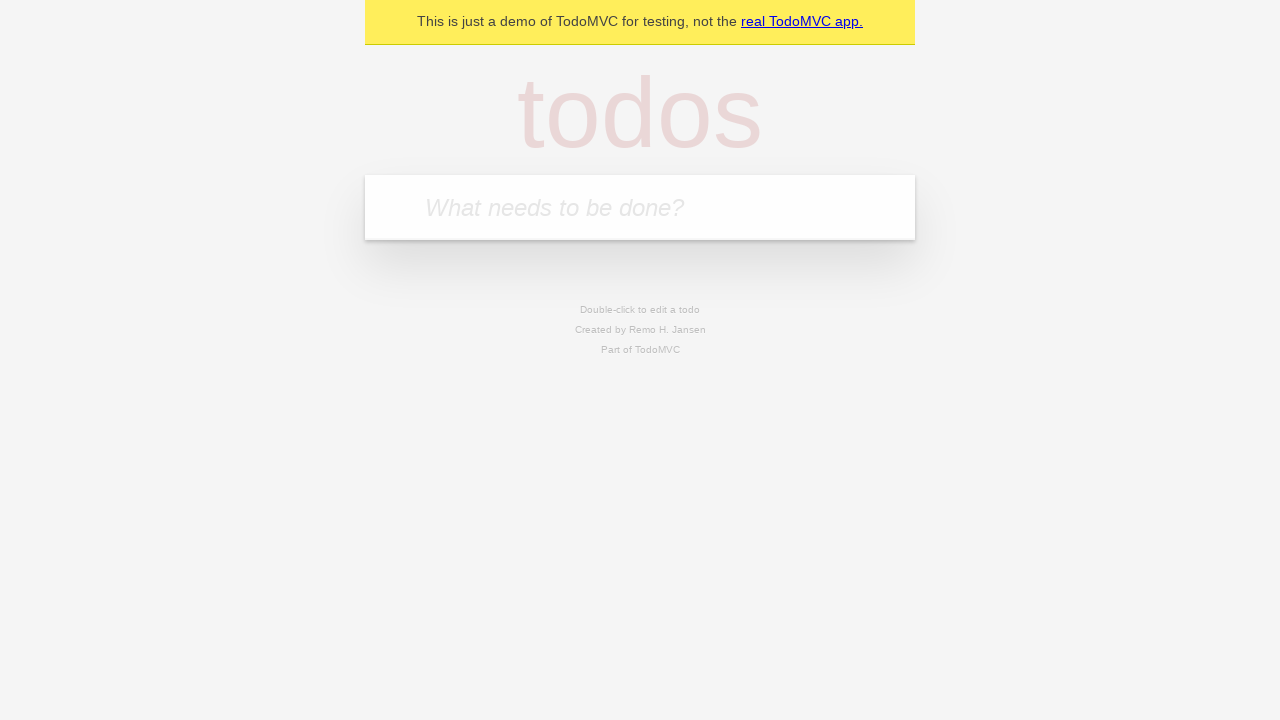

Filled todo input with 'buy some cheese' on internal:attr=[placeholder="What needs to be done?"i]
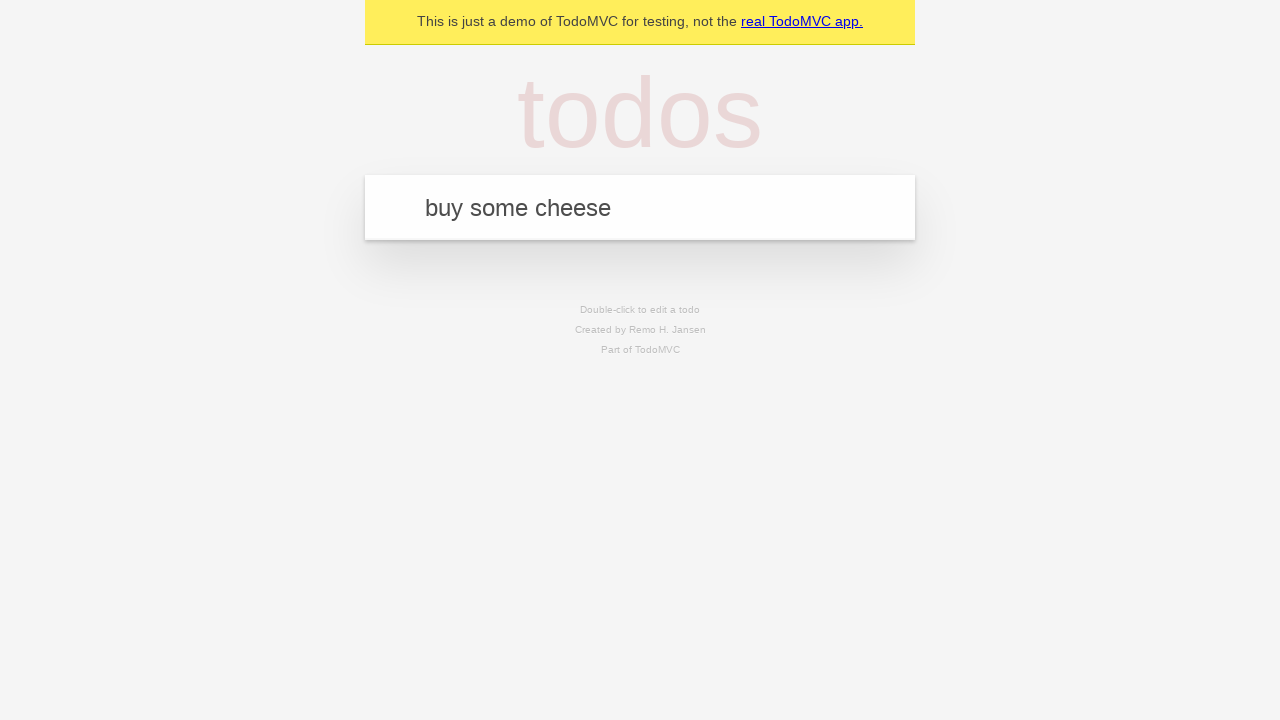

Pressed Enter to create first todo on internal:attr=[placeholder="What needs to be done?"i]
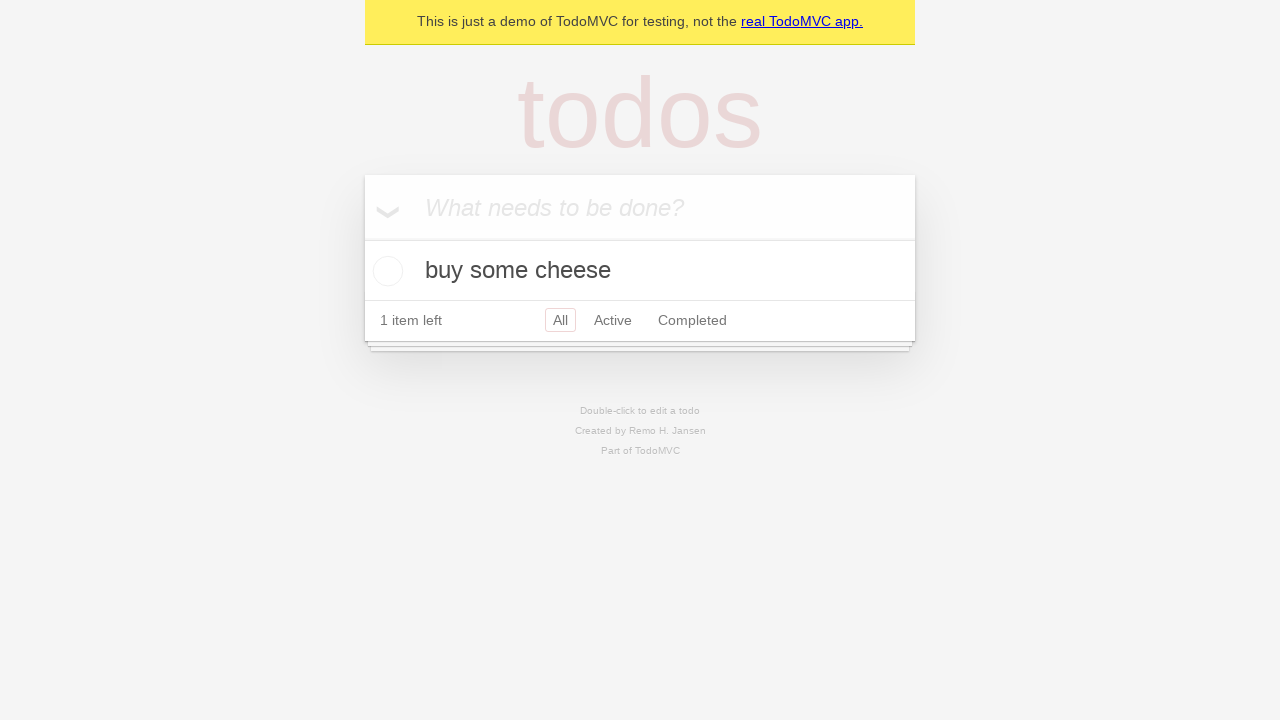

Filled todo input with 'feed the cat' on internal:attr=[placeholder="What needs to be done?"i]
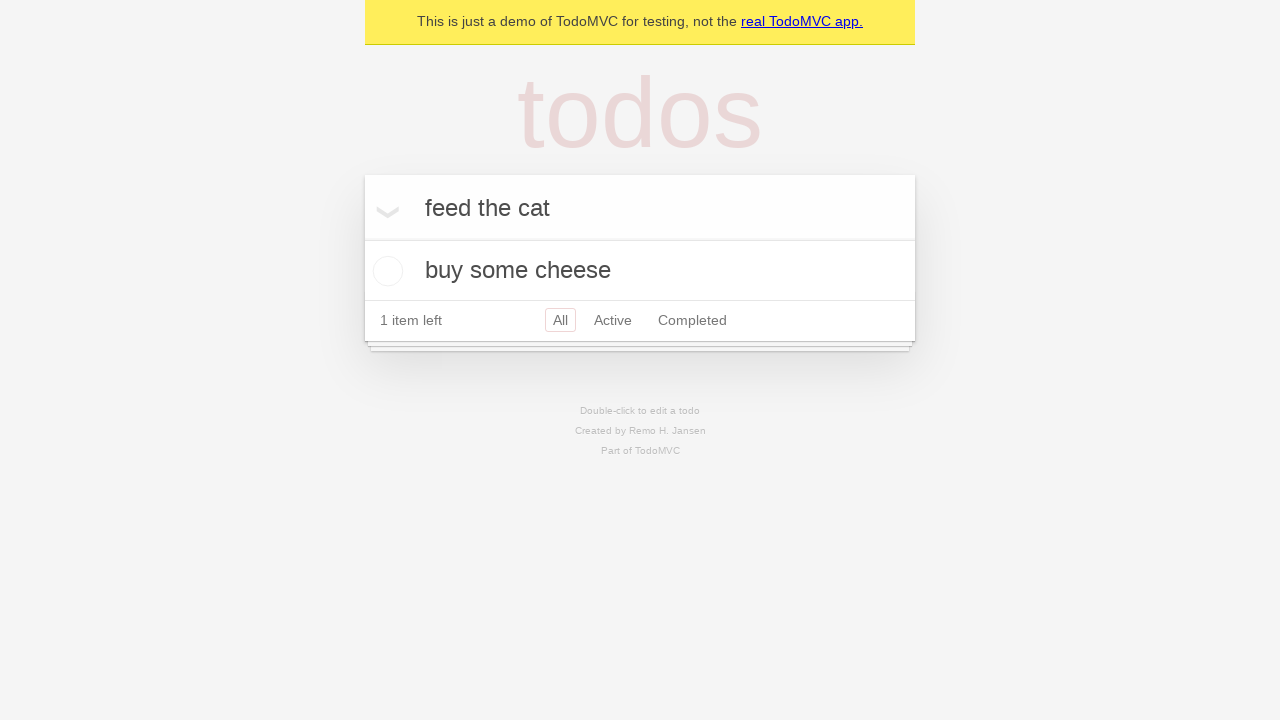

Pressed Enter to create second todo on internal:attr=[placeholder="What needs to be done?"i]
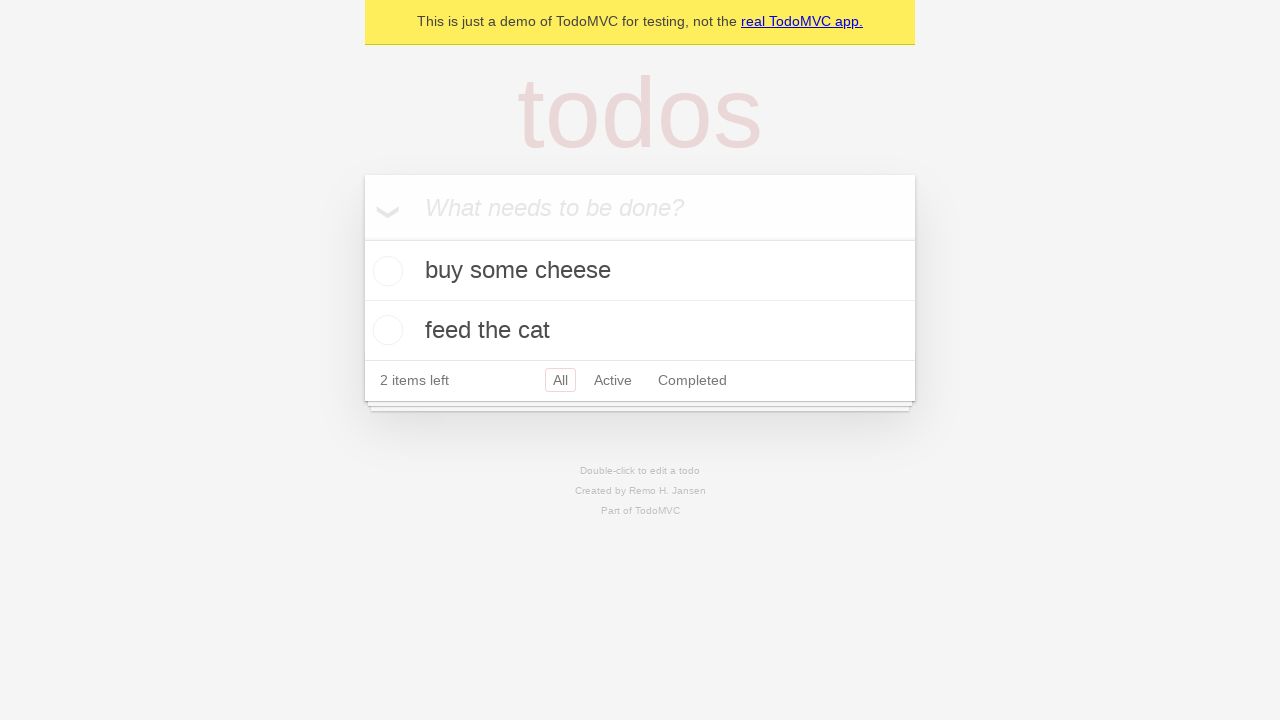

Filled todo input with 'book a doctors appointment' on internal:attr=[placeholder="What needs to be done?"i]
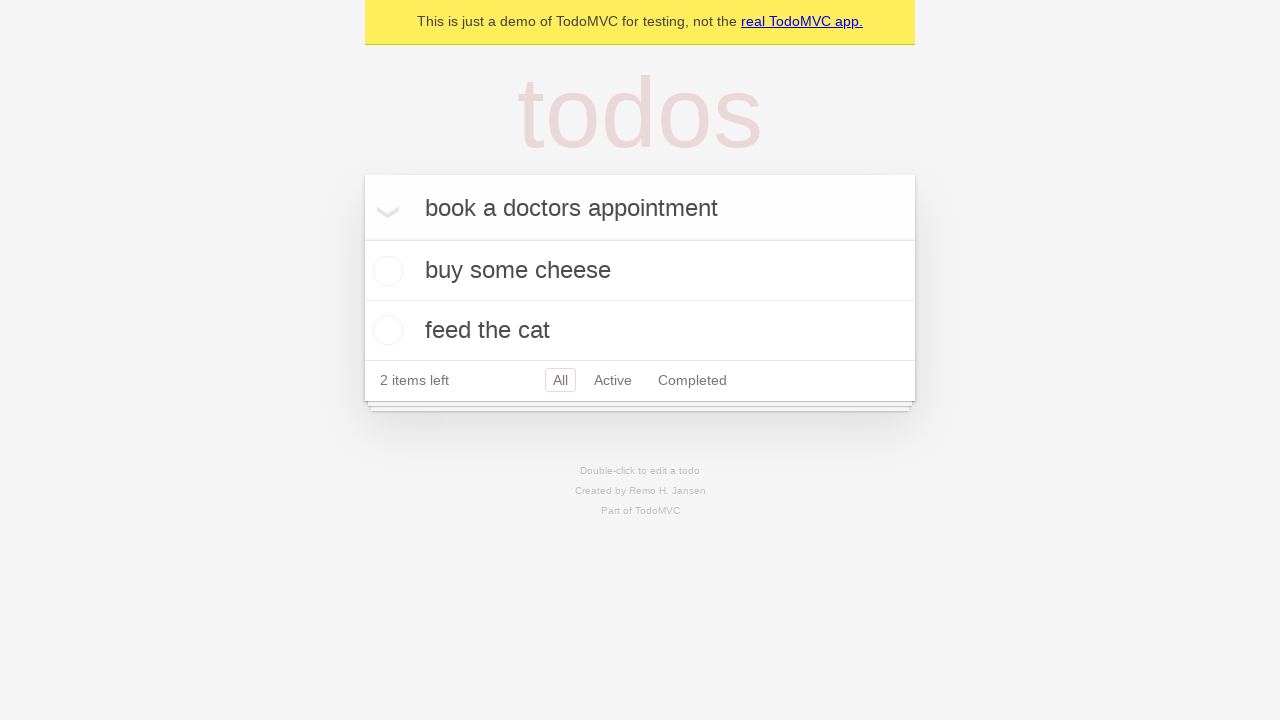

Pressed Enter to create third todo on internal:attr=[placeholder="What needs to be done?"i]
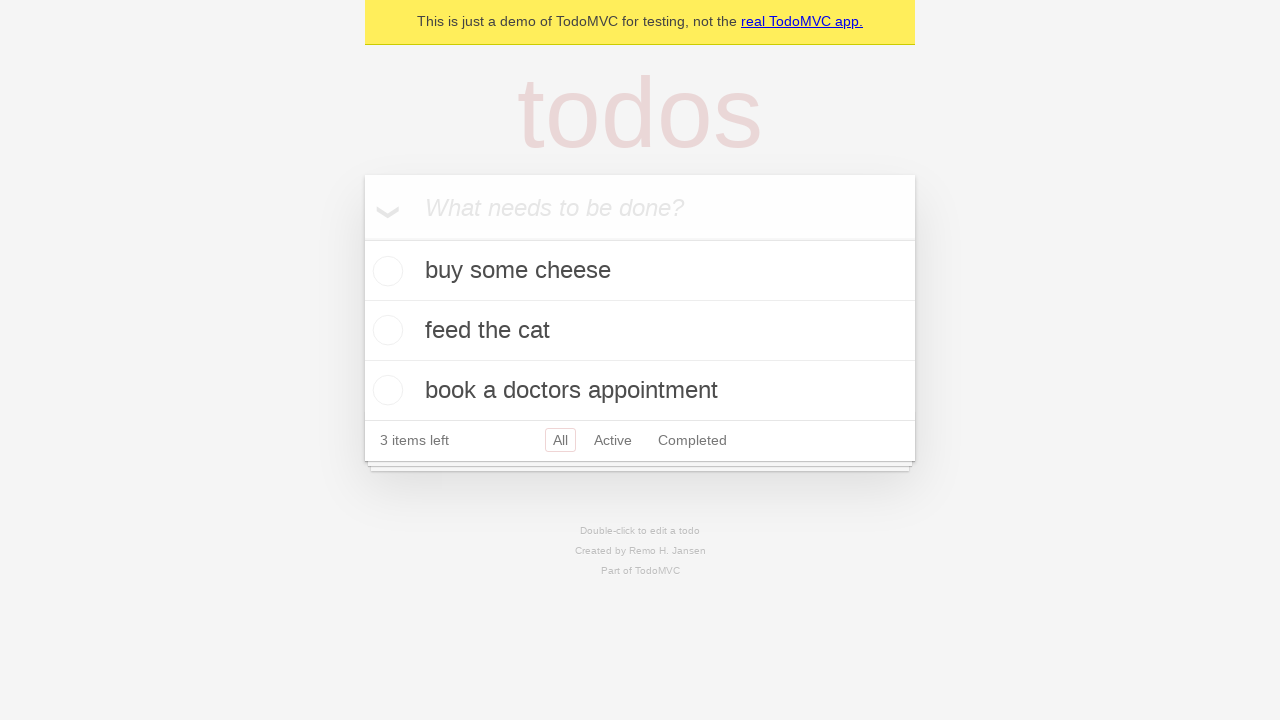

Clicked Active filter link at (613, 440) on internal:role=link[name="Active"i]
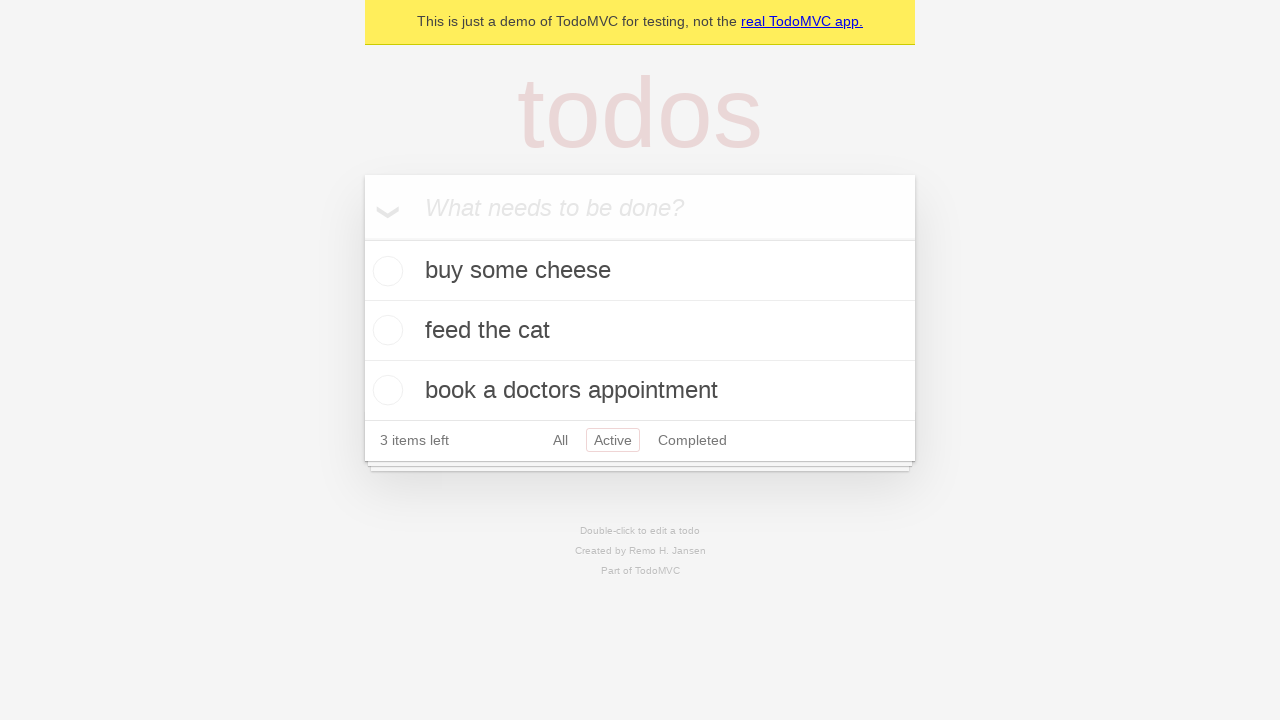

Clicked Completed filter link to highlight currently applied filter at (692, 440) on internal:role=link[name="Completed"i]
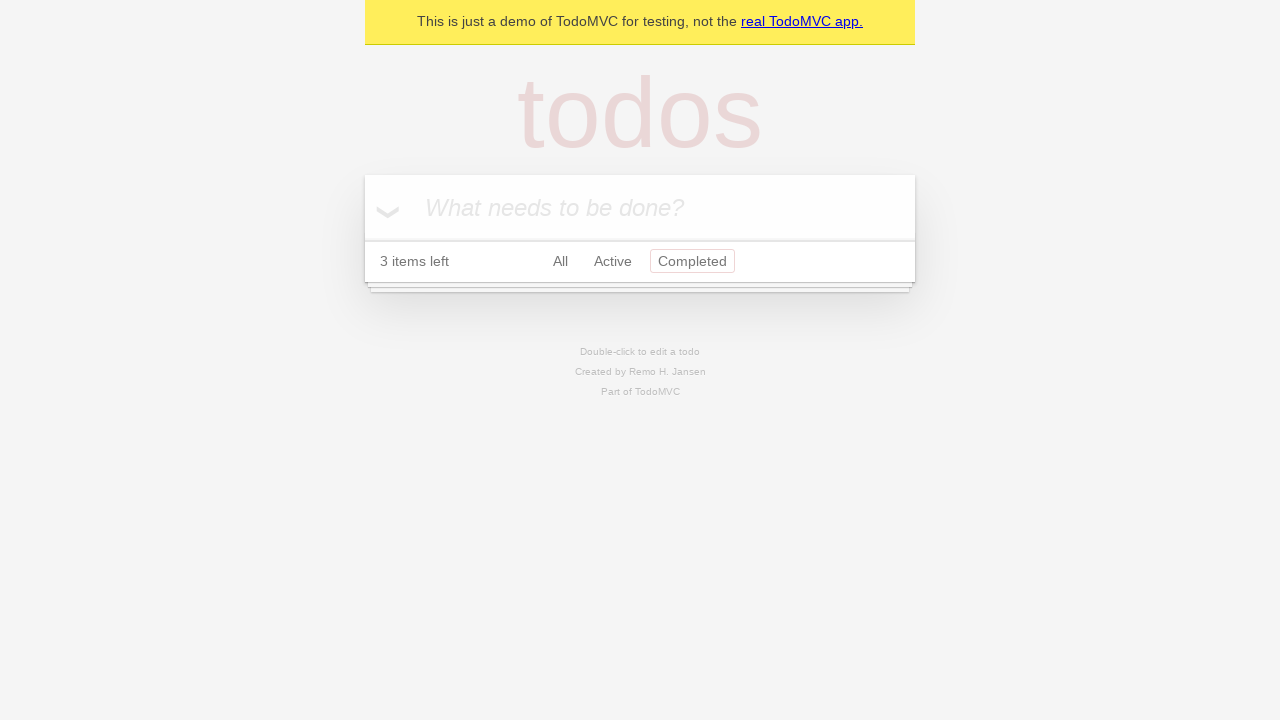

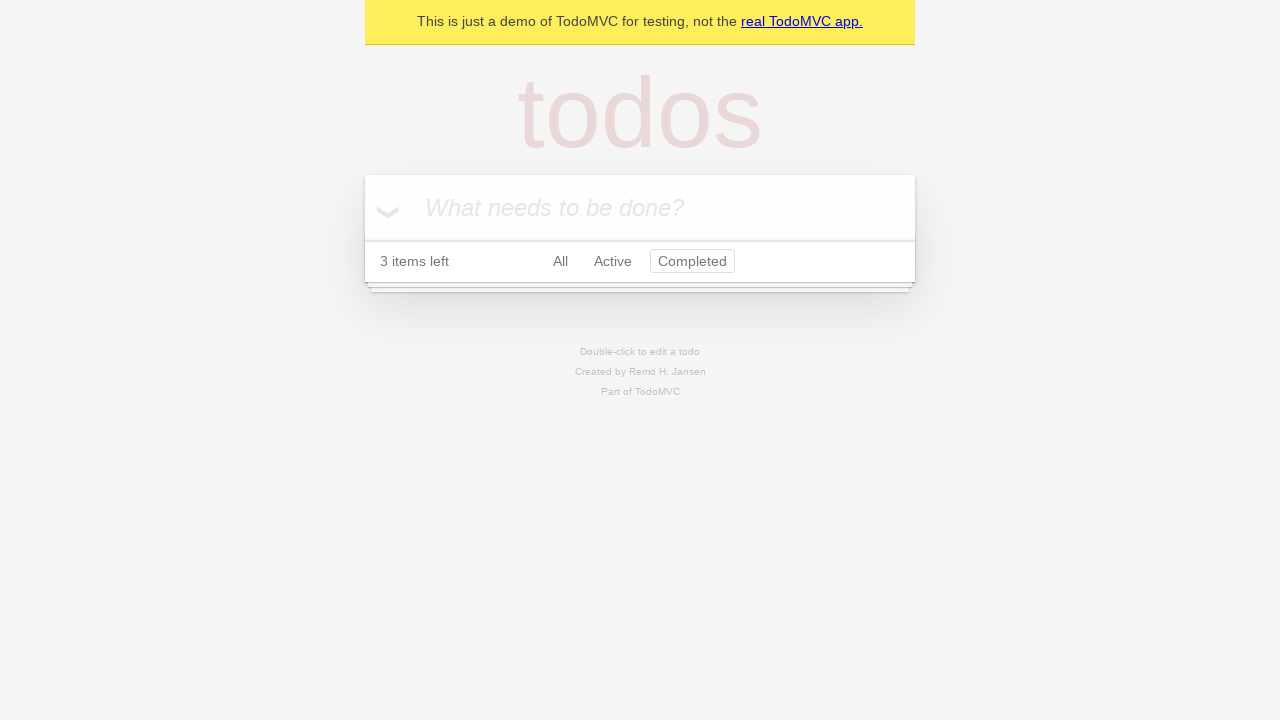